Simple navigation test that visits Hepsiburada's homepage to verify the page loads successfully

Starting URL: https://hepsiburada.com

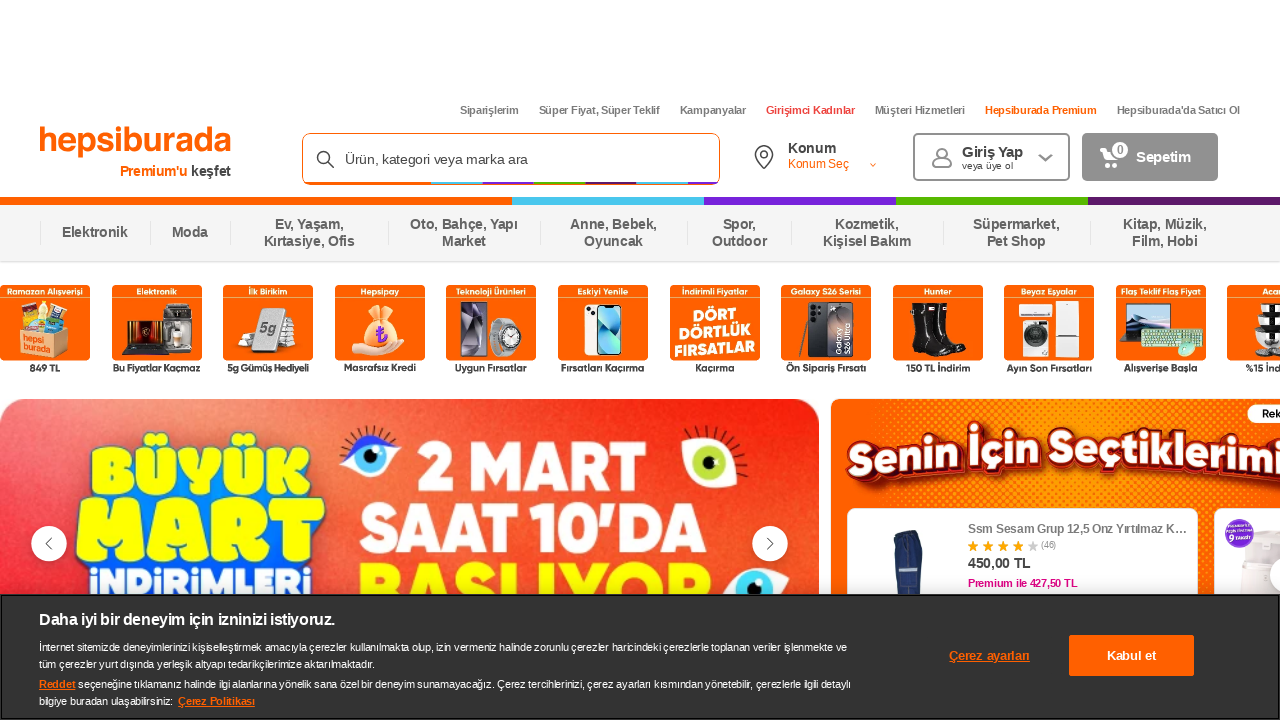

Waited for page to reach domcontentloaded state
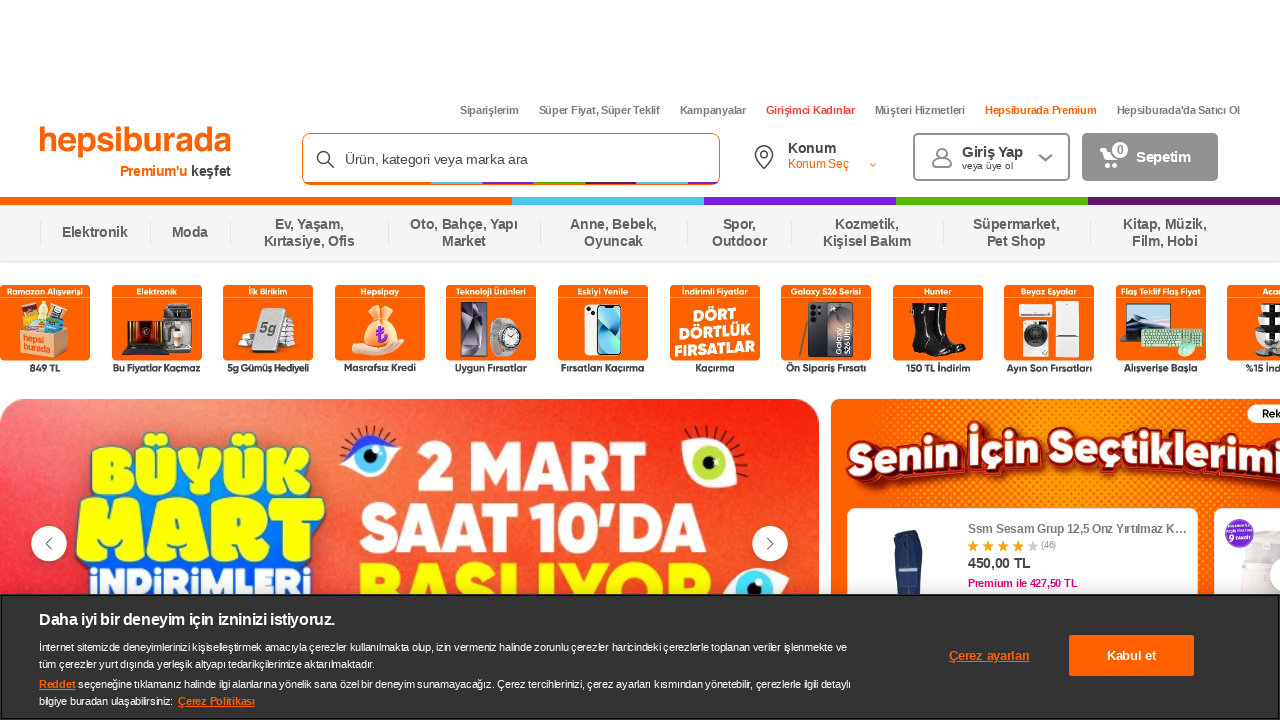

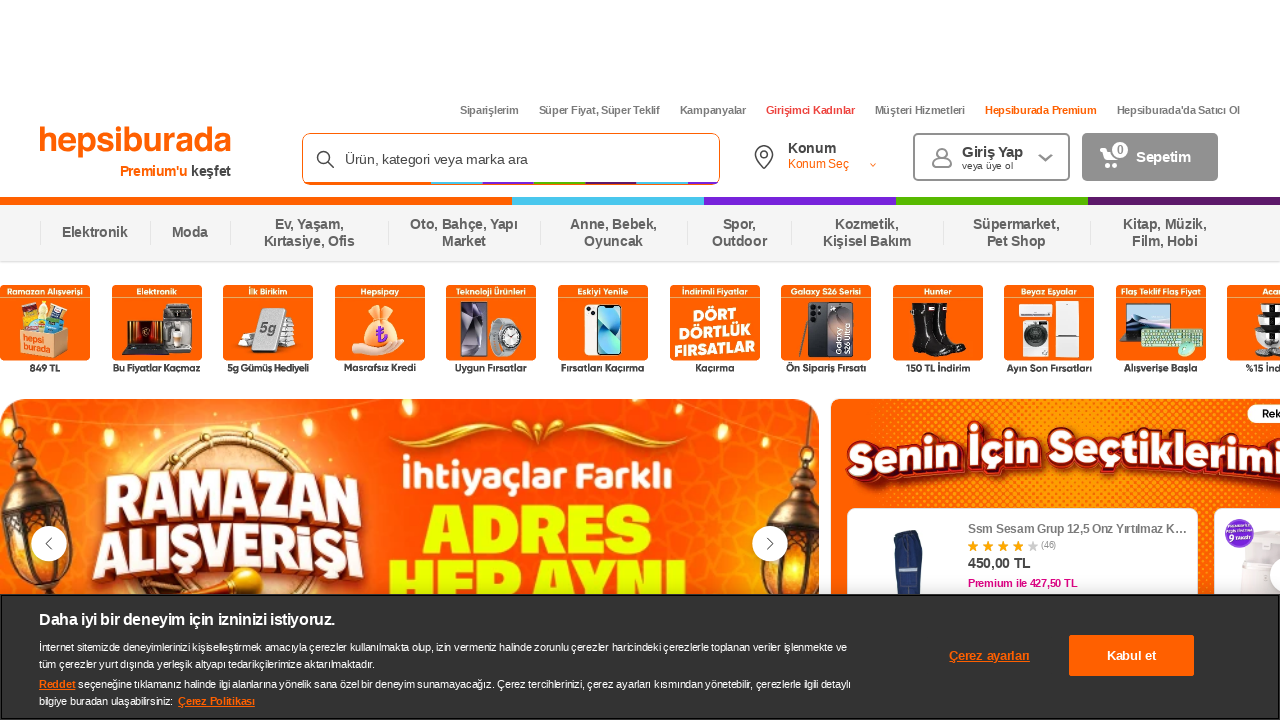